Tests the Python.org search functionality by entering a query "pycon" and verifying that search results are returned

Starting URL: http://www.python.org

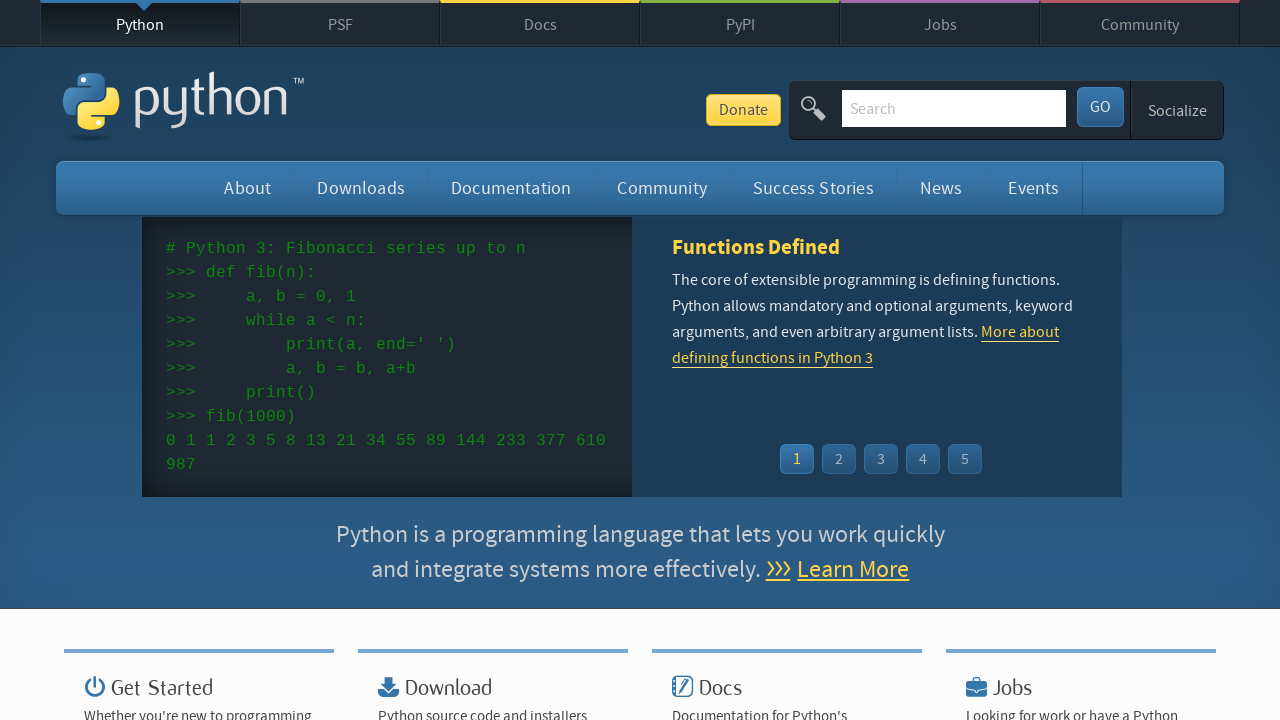

Verified page title contains 'Python'
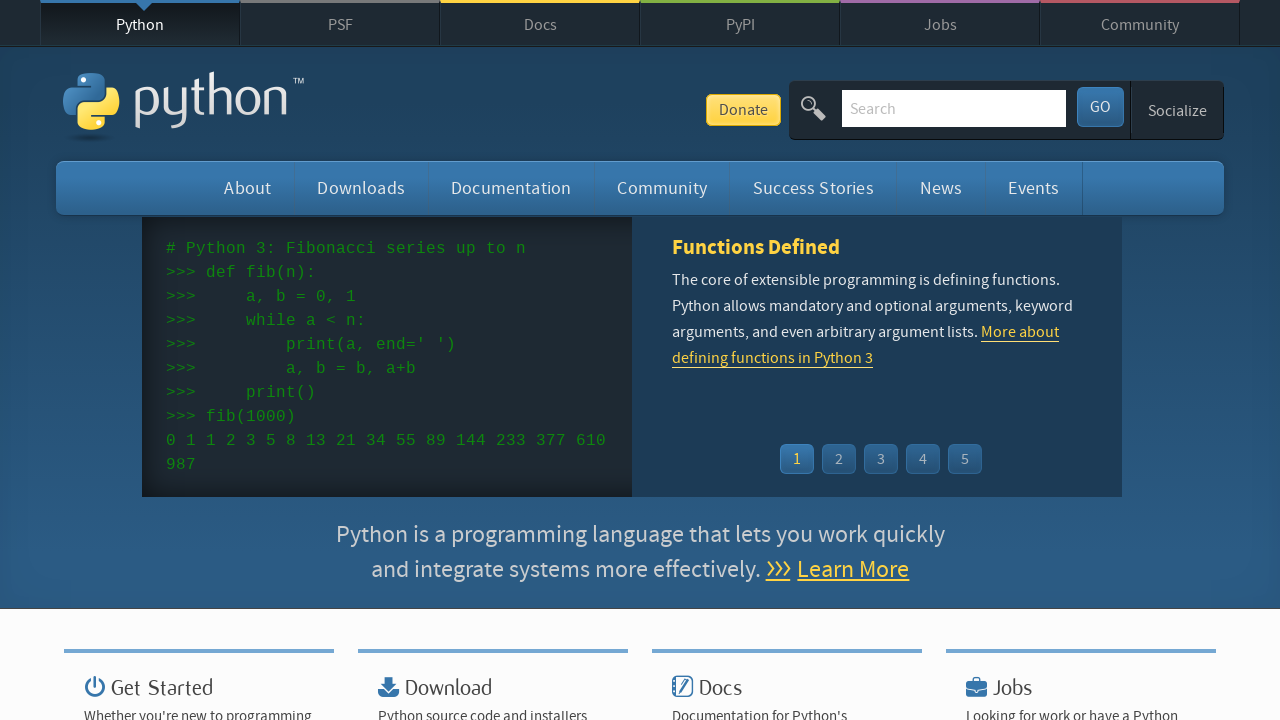

Filled search box with query 'pycon' on input[name='q']
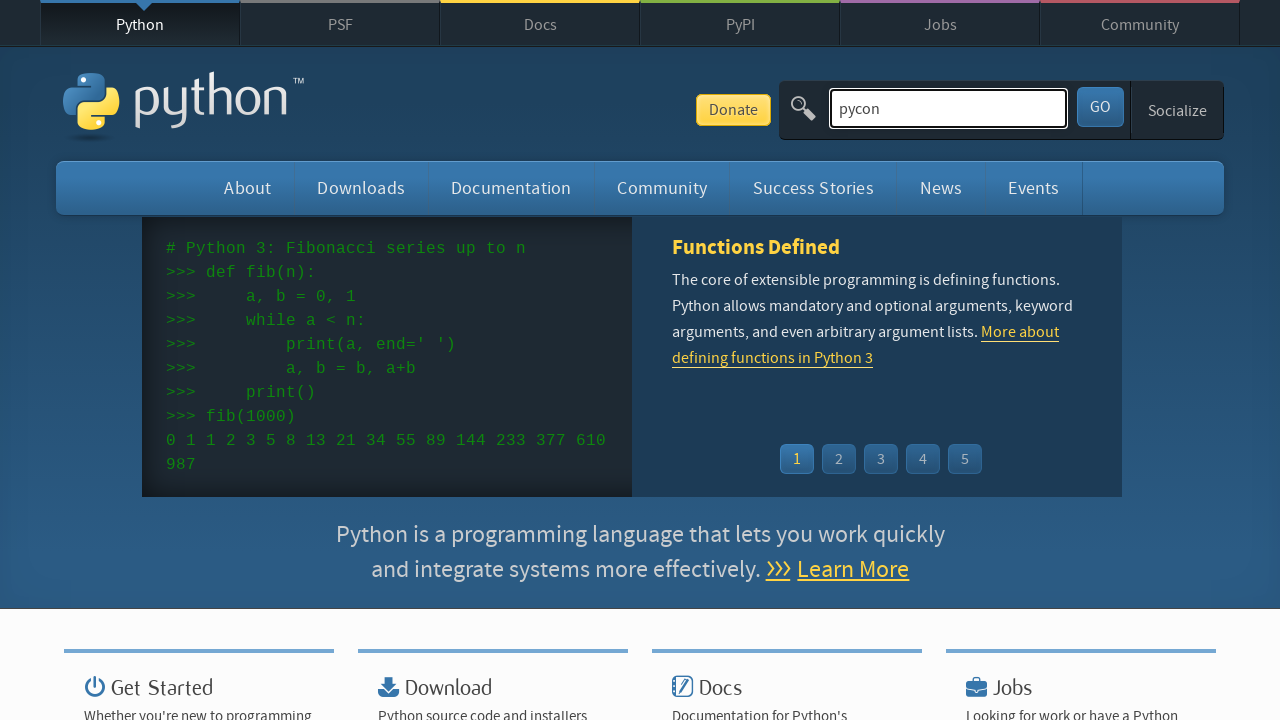

Pressed Enter to submit search query on input[name='q']
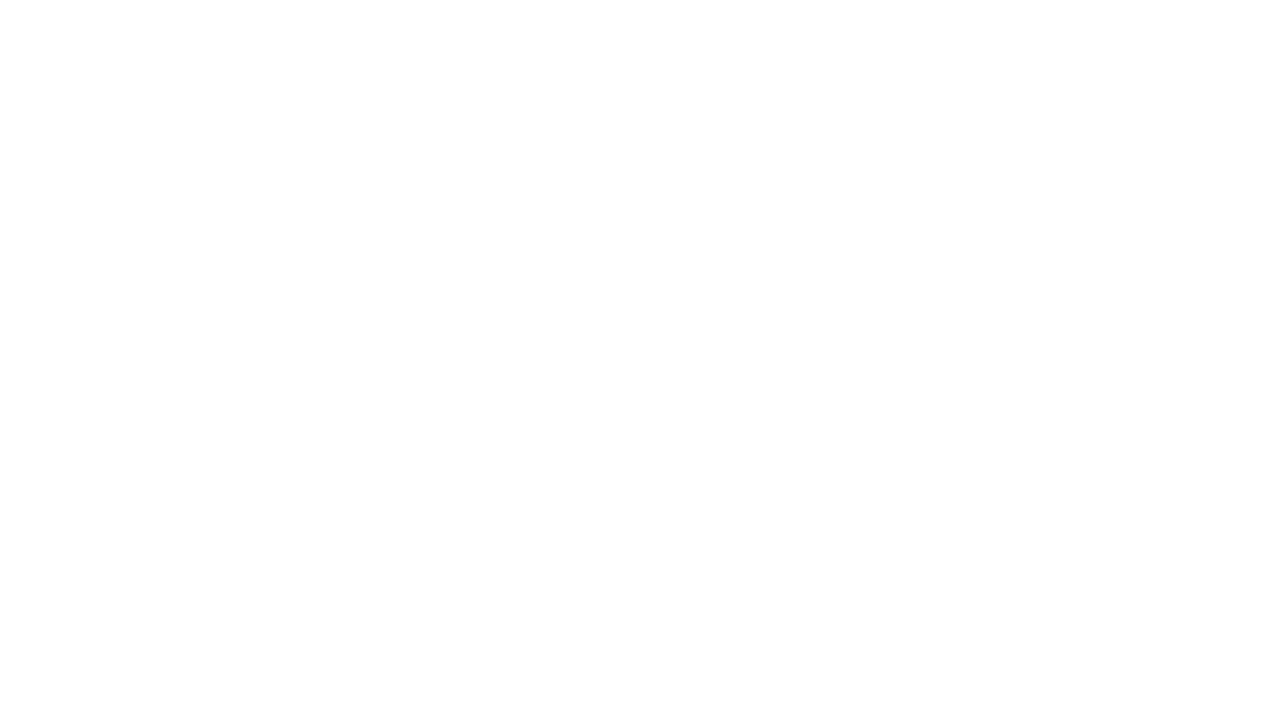

Waited for page to load (domcontentloaded)
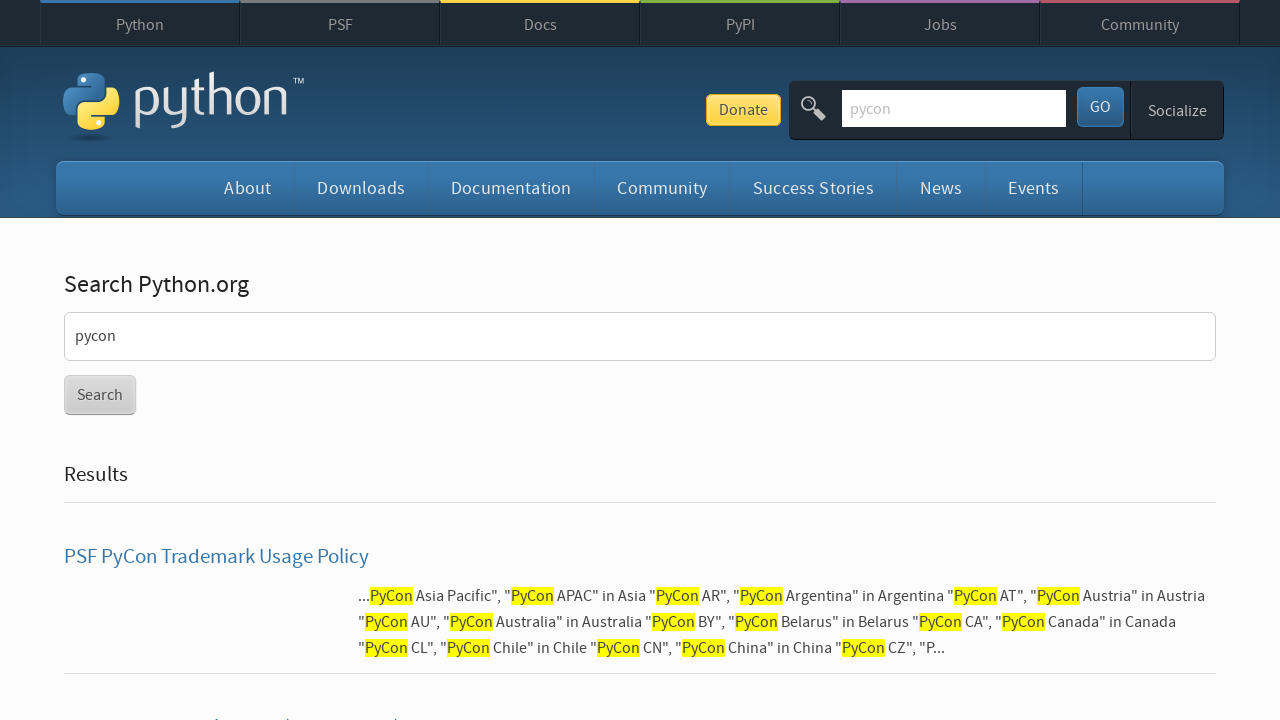

Verified search results were returned (no 'No results found' message)
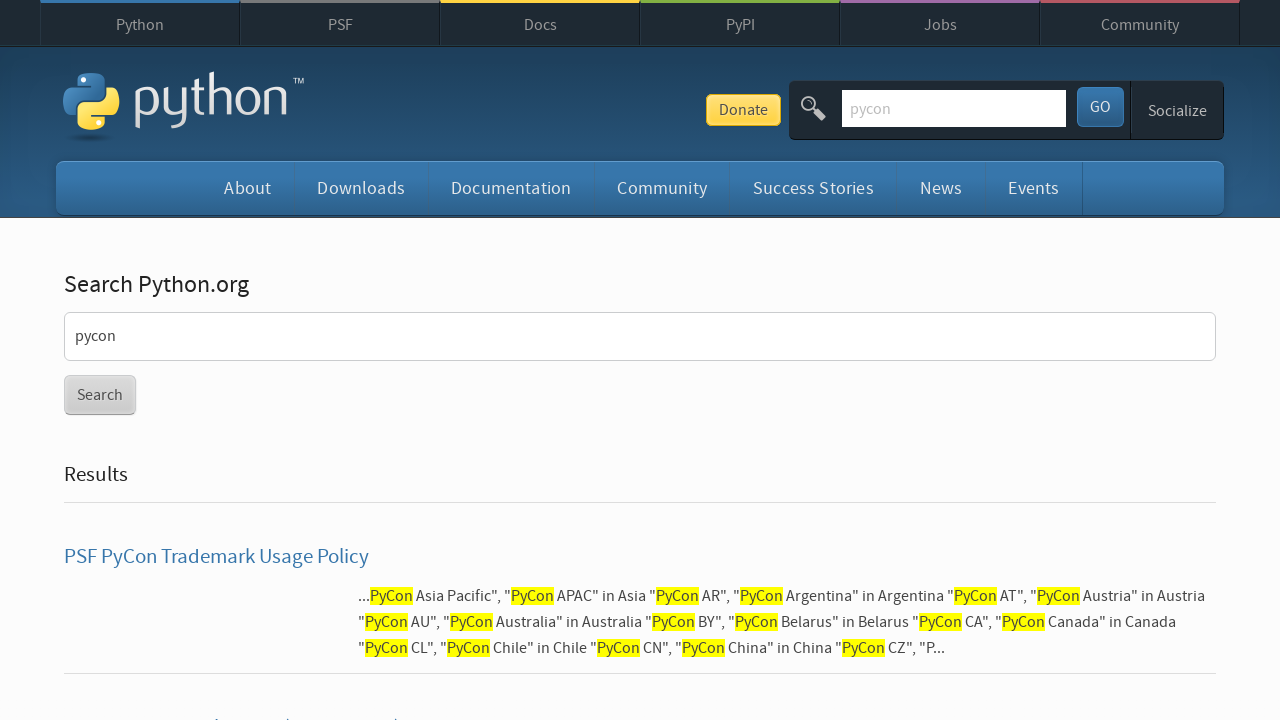

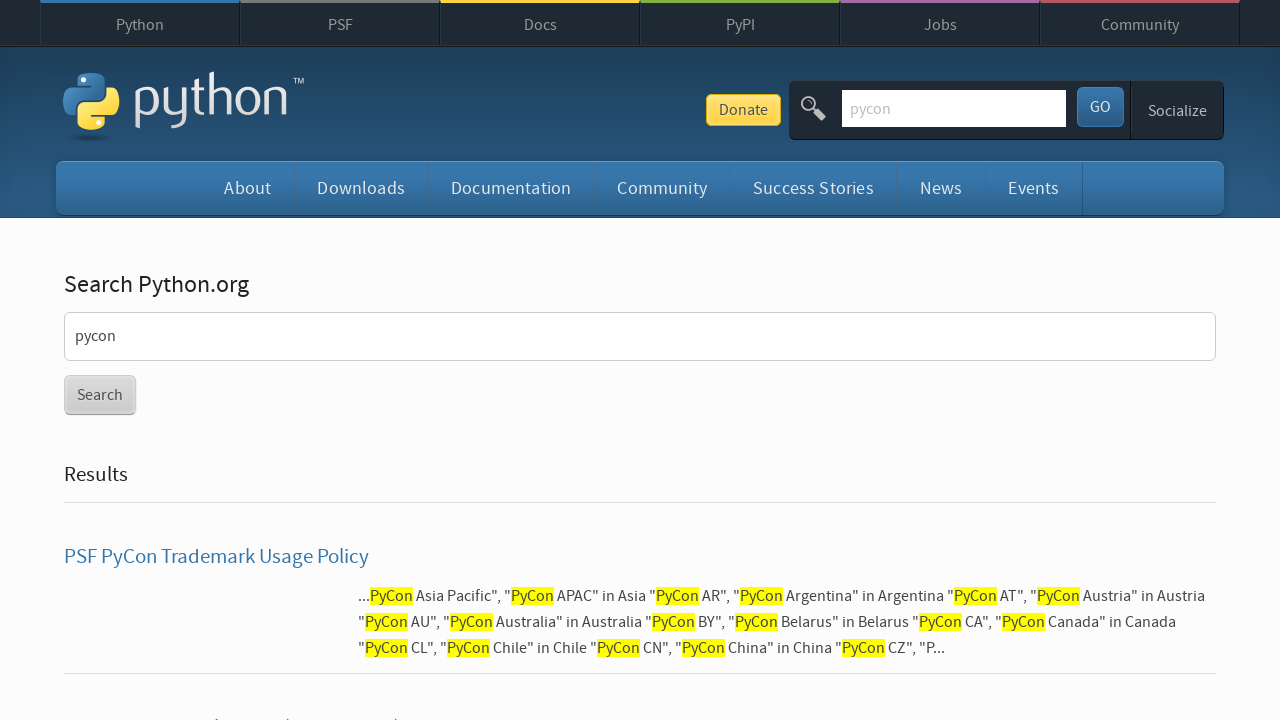